Tests hover functionality by hovering over the second figure and verifying the displayed username text

Starting URL: https://the-internet.herokuapp.com/hovers

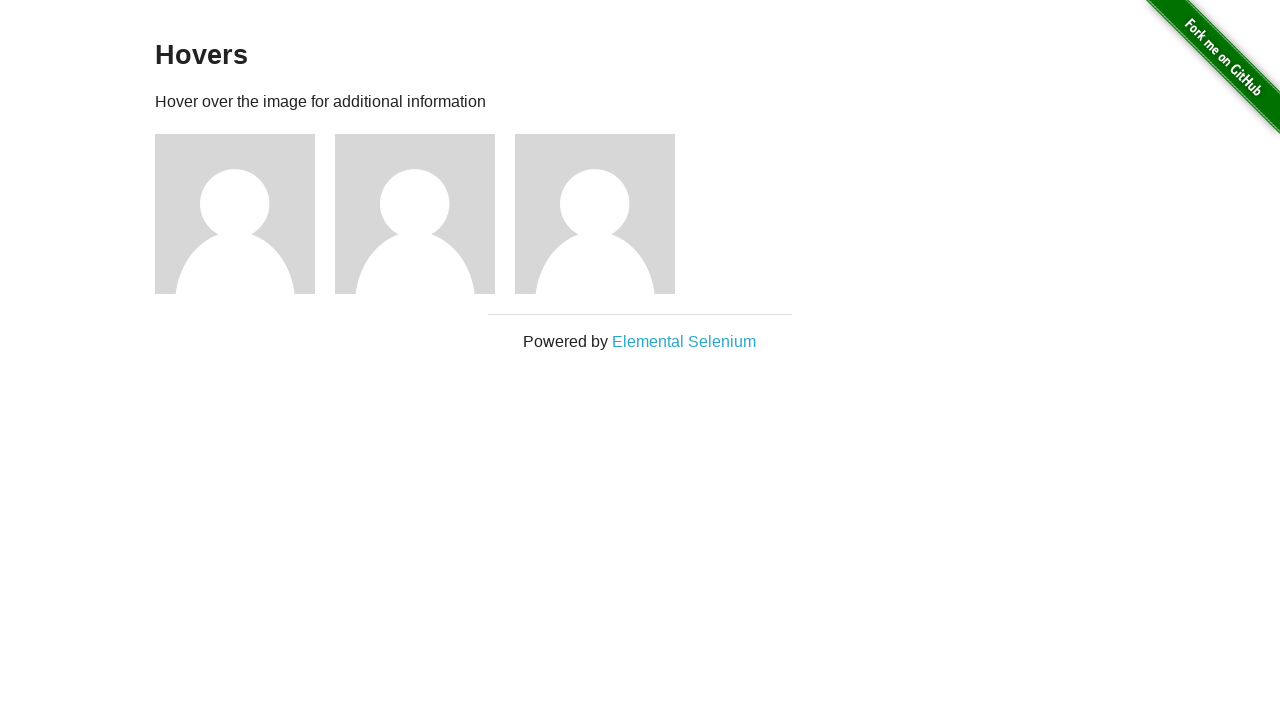

Hovered over the second figure element at (425, 214) on .figure:nth-child(4)
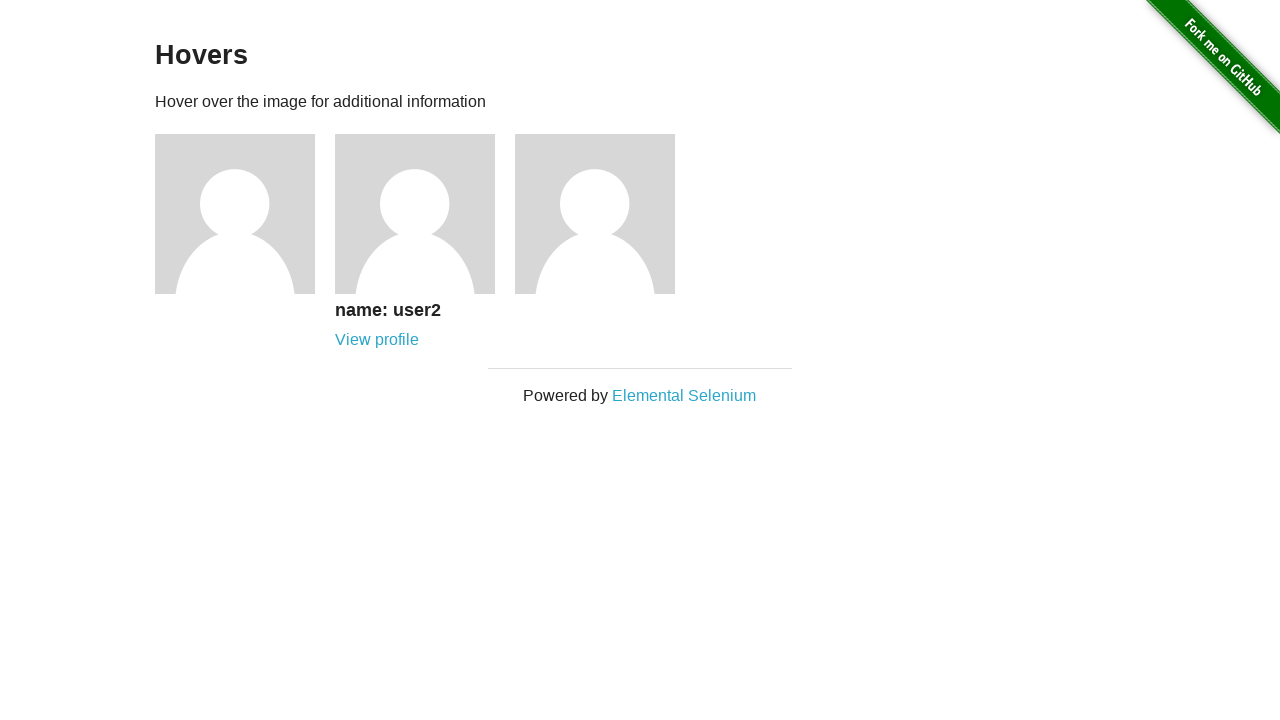

Located the figcaption element for the second figure
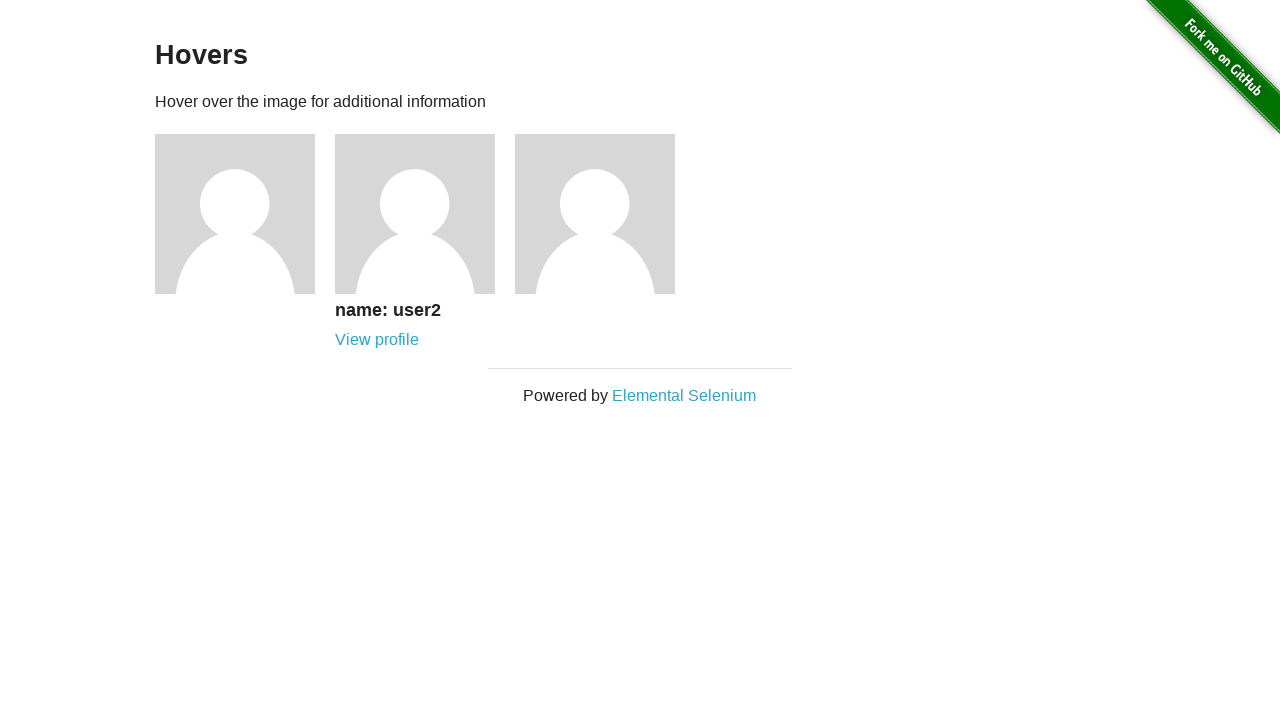

Waited for the figcaption to become visible
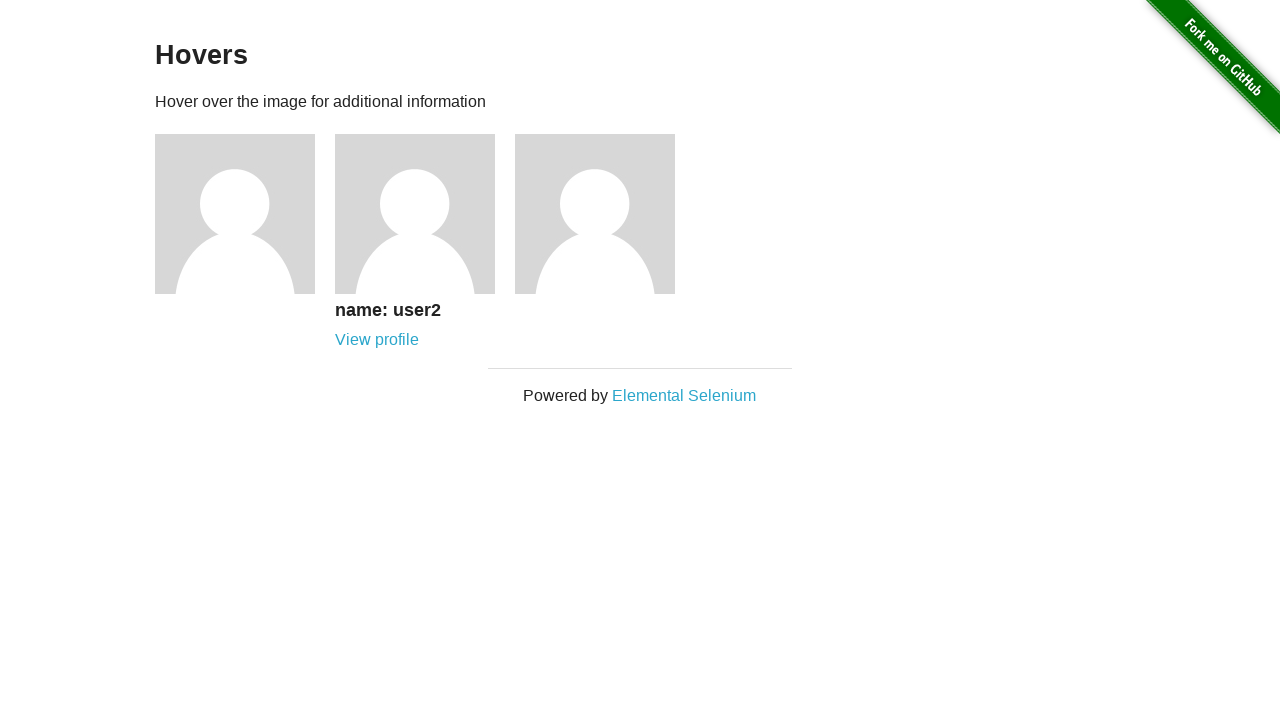

Verified that 'user2' text is displayed in the figcaption
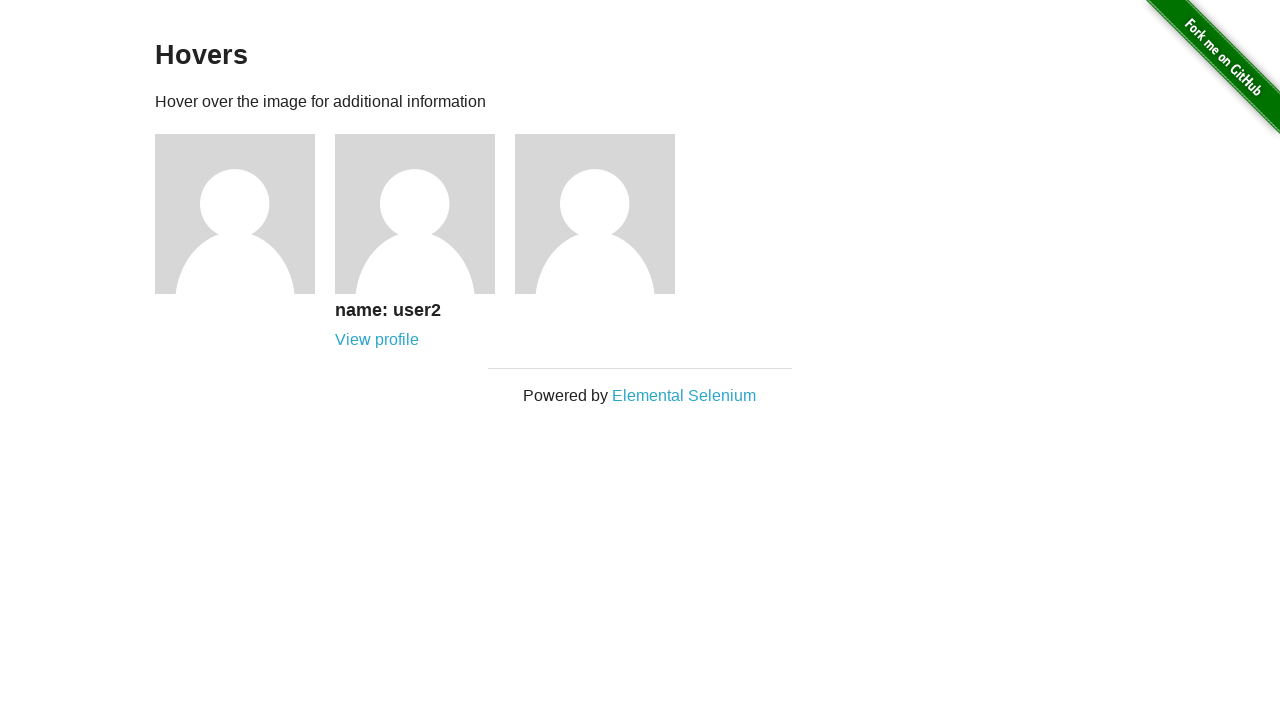

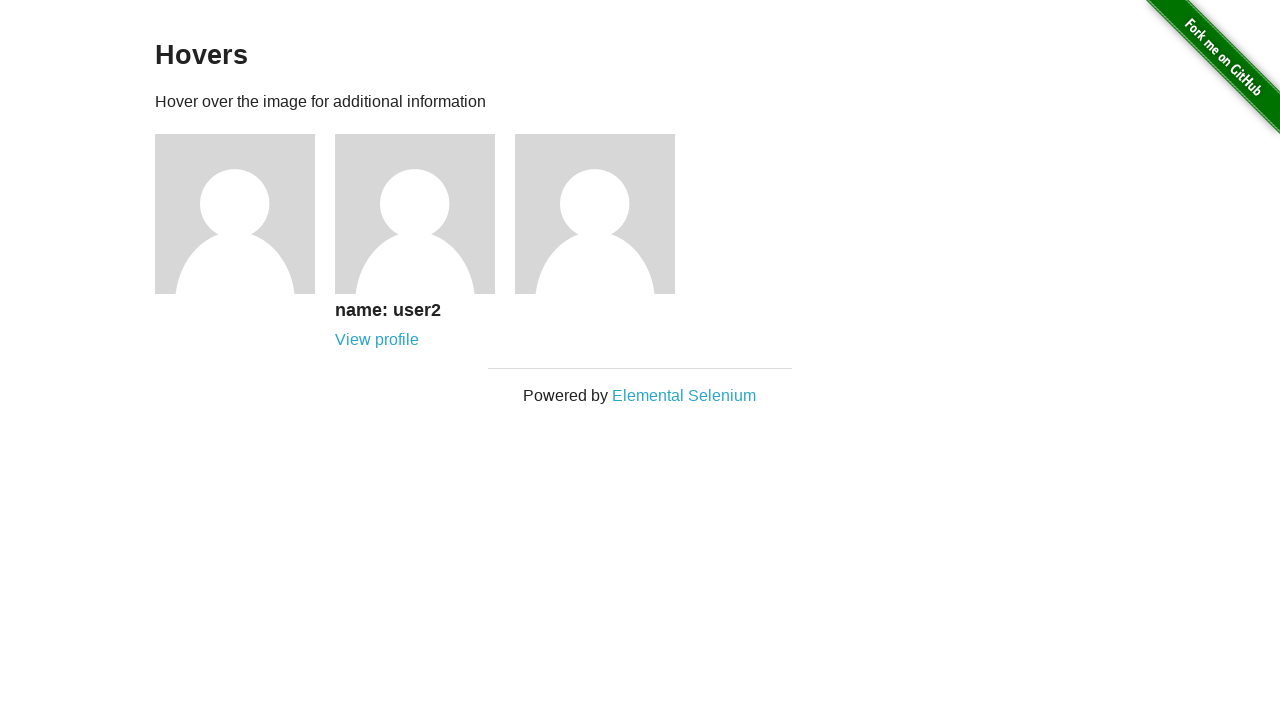